Tests checkbox functionality by verifying initial selection state, clicking a checkbox, and verifying the updated selection state on a practice dropdown/checkbox page.

Starting URL: https://rahulshettyacademy.com/dropdownsPractise/

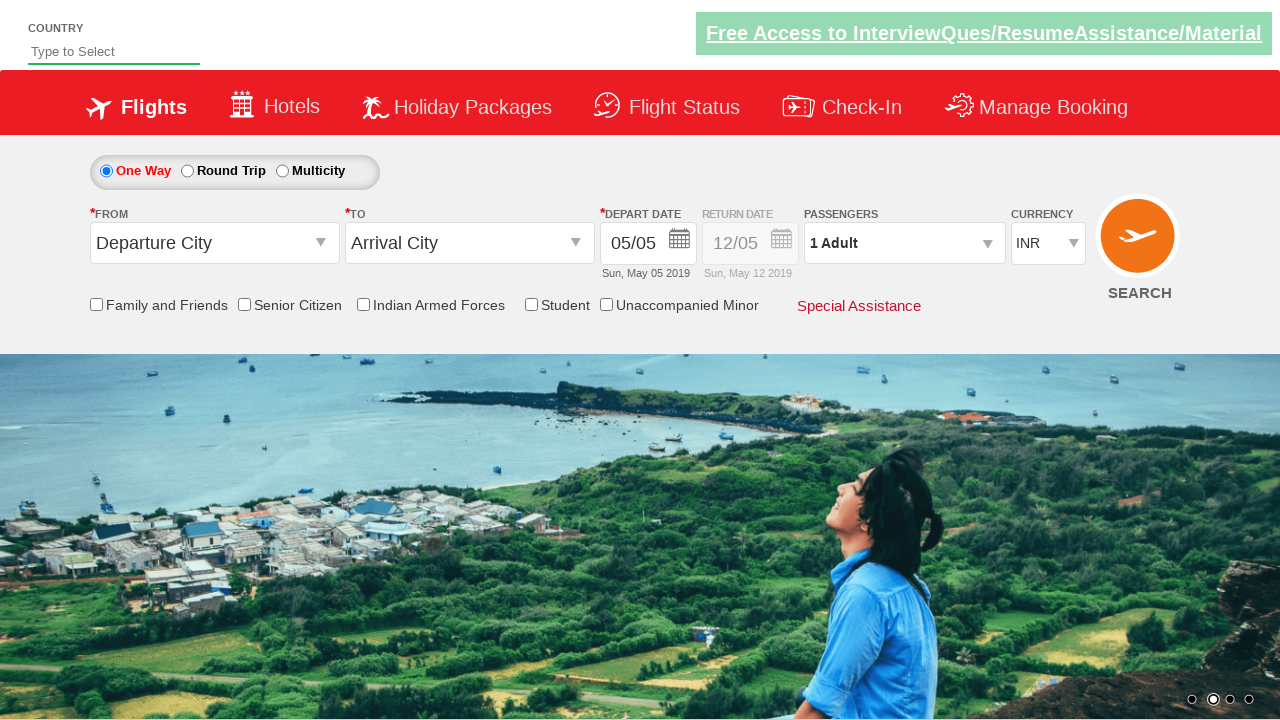

Waited for page to load (networkidle state)
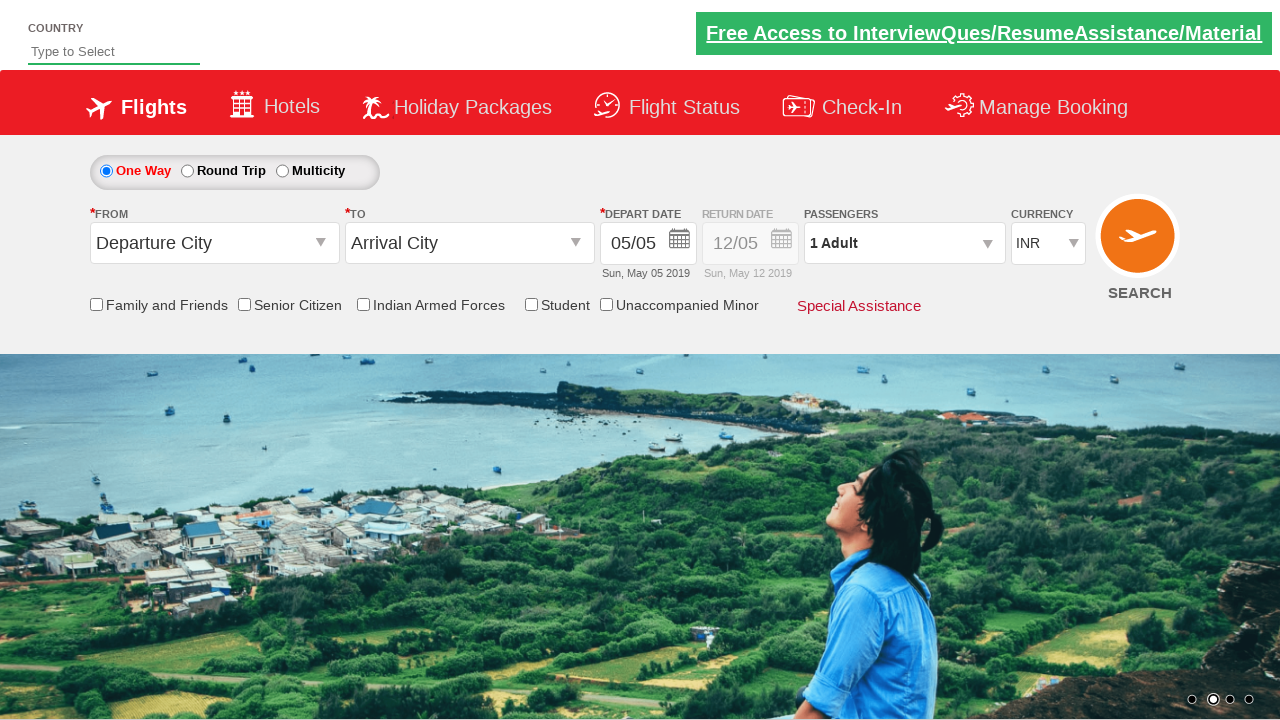

Located checkbox element with id containing 'IndArm'
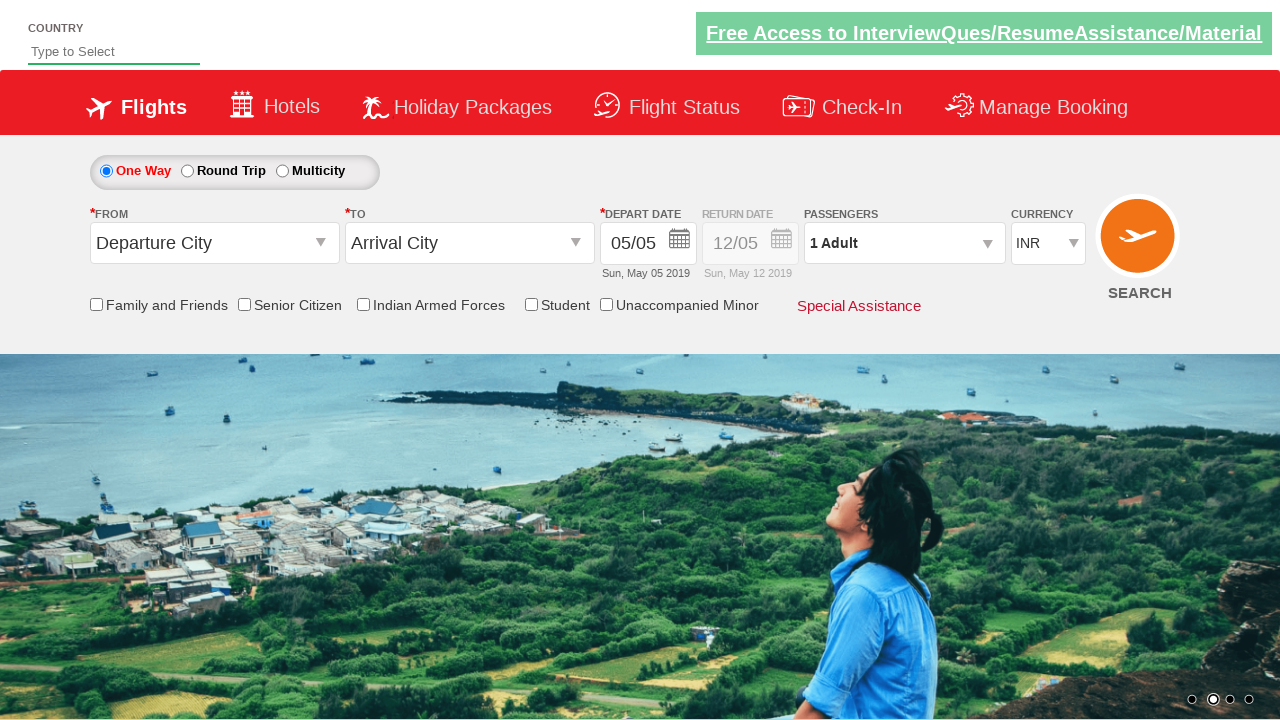

Checkbox became visible
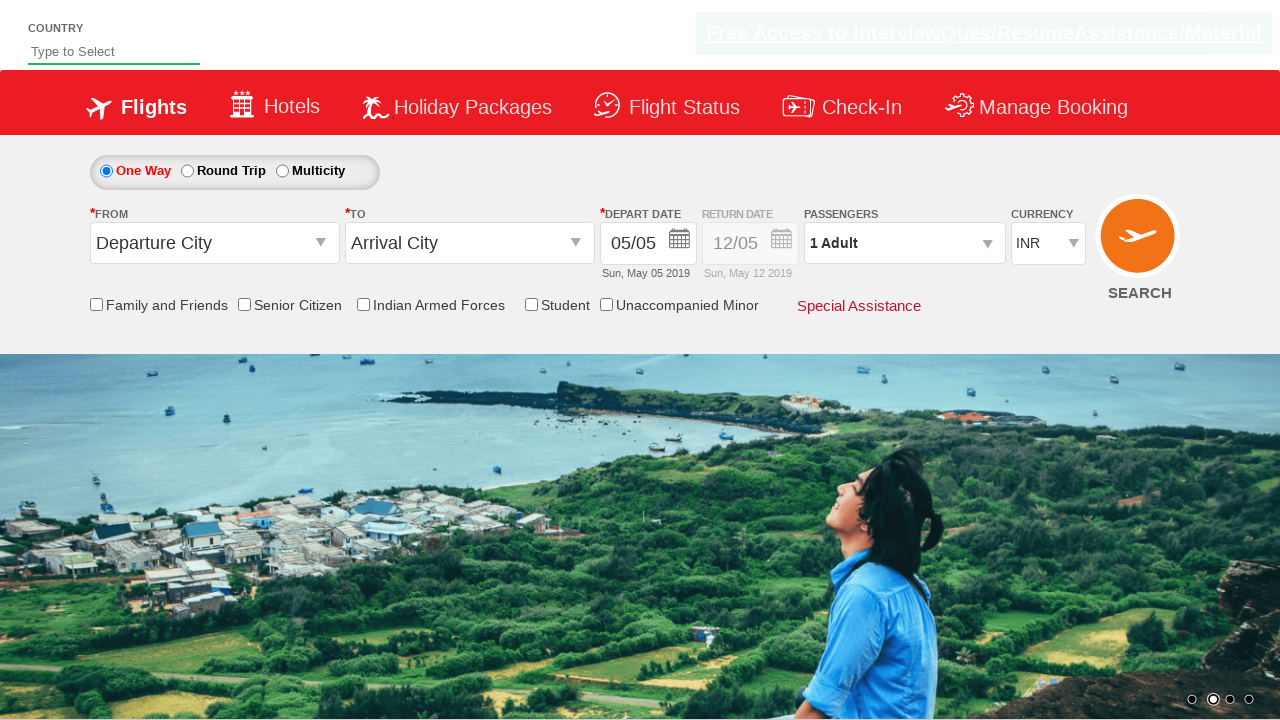

Verified initial checkbox state: False
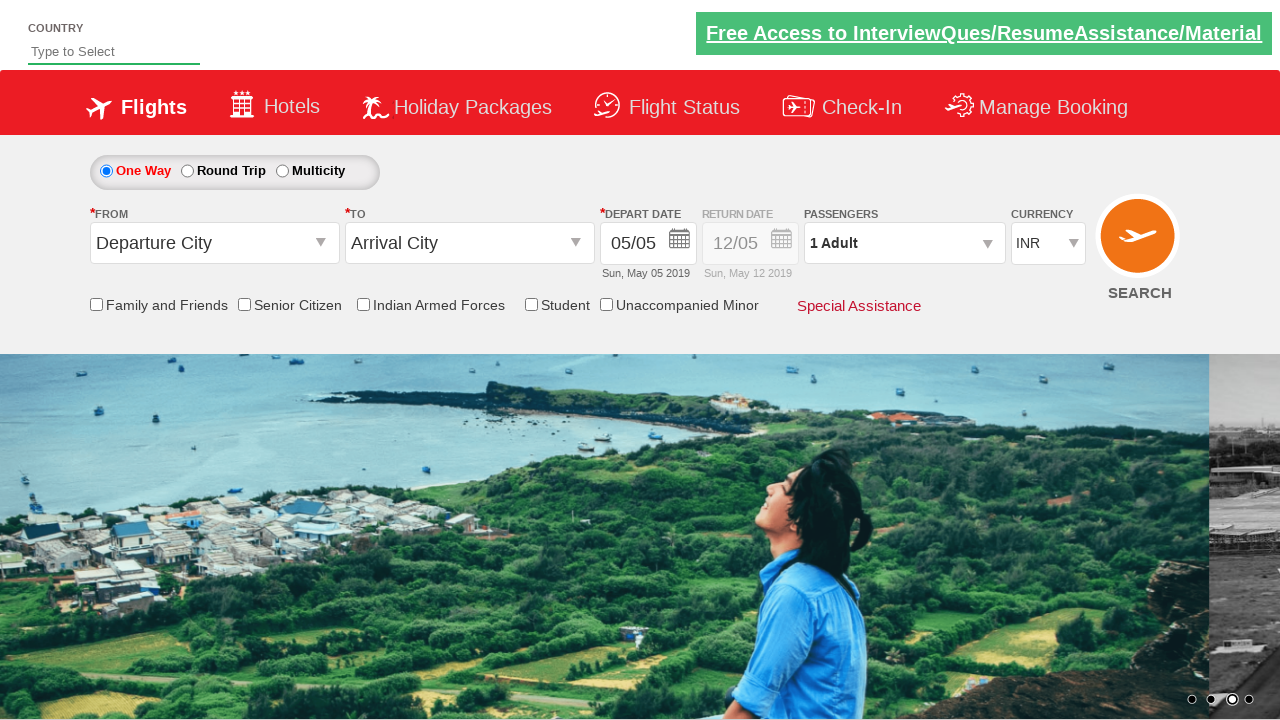

Clicked the checkbox at (363, 304) on input[id*='IndArm']
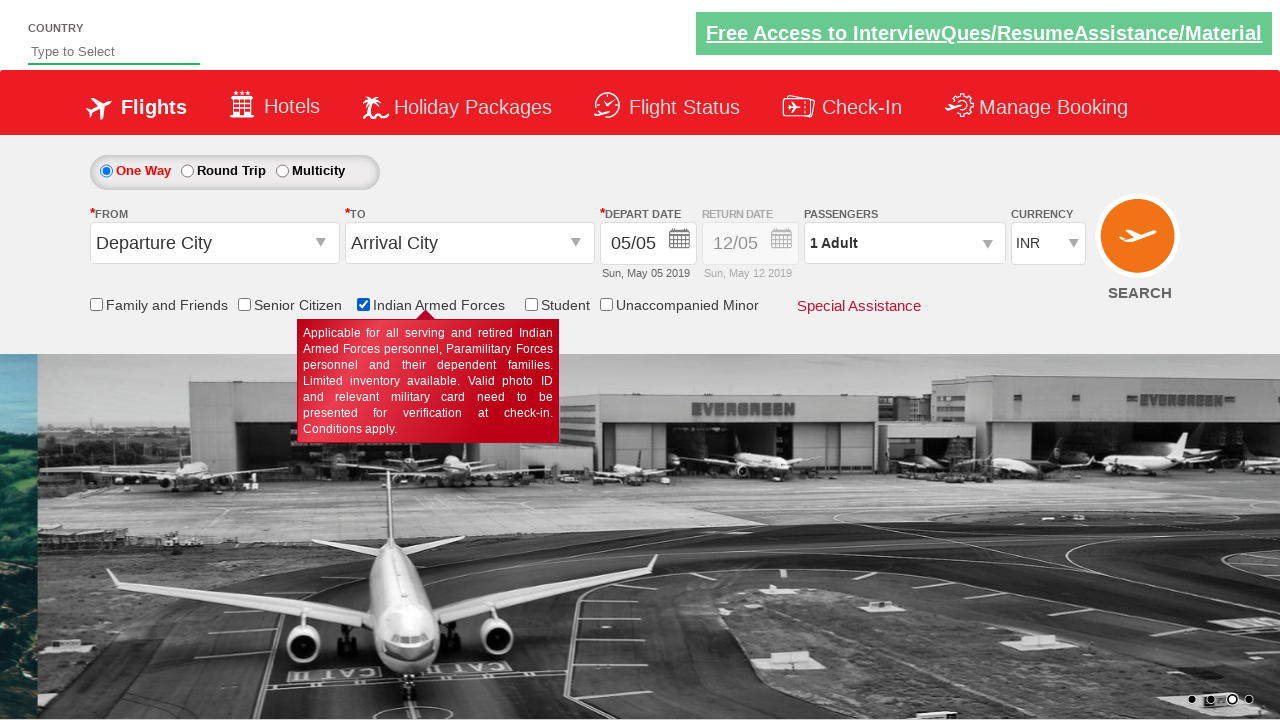

Verified checkbox state after click: True
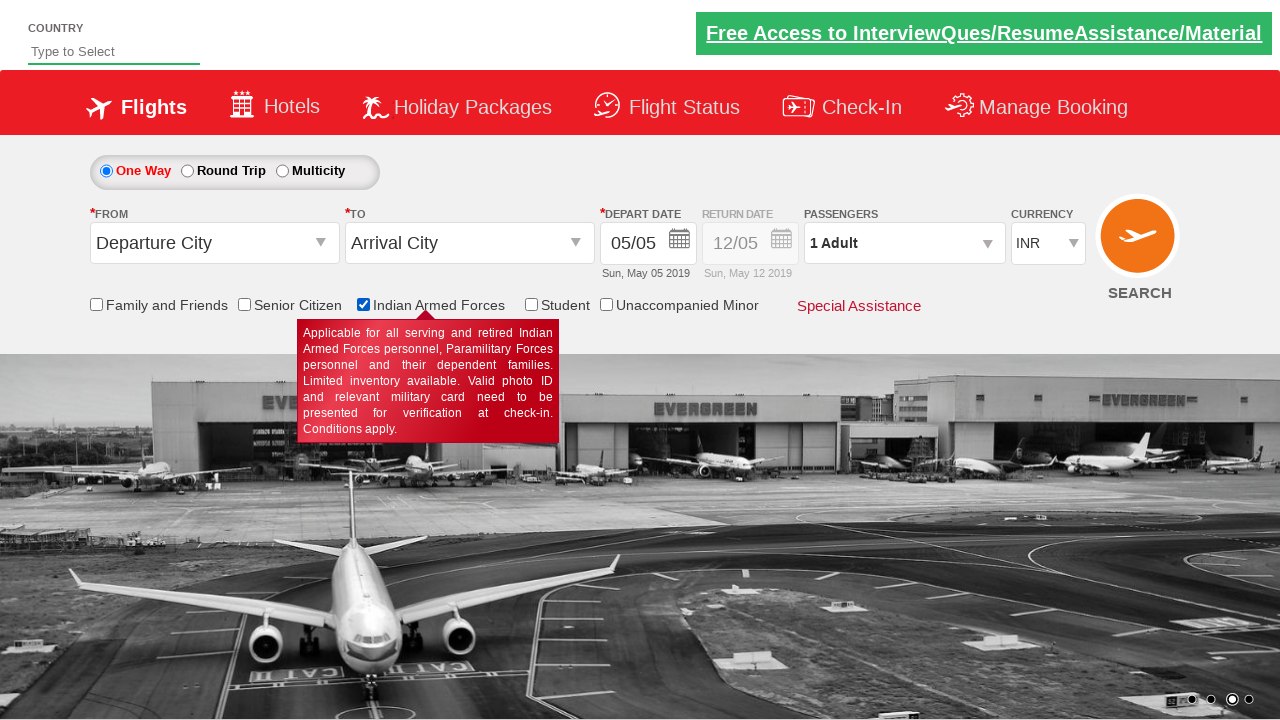

Counted total checkboxes on page: 6
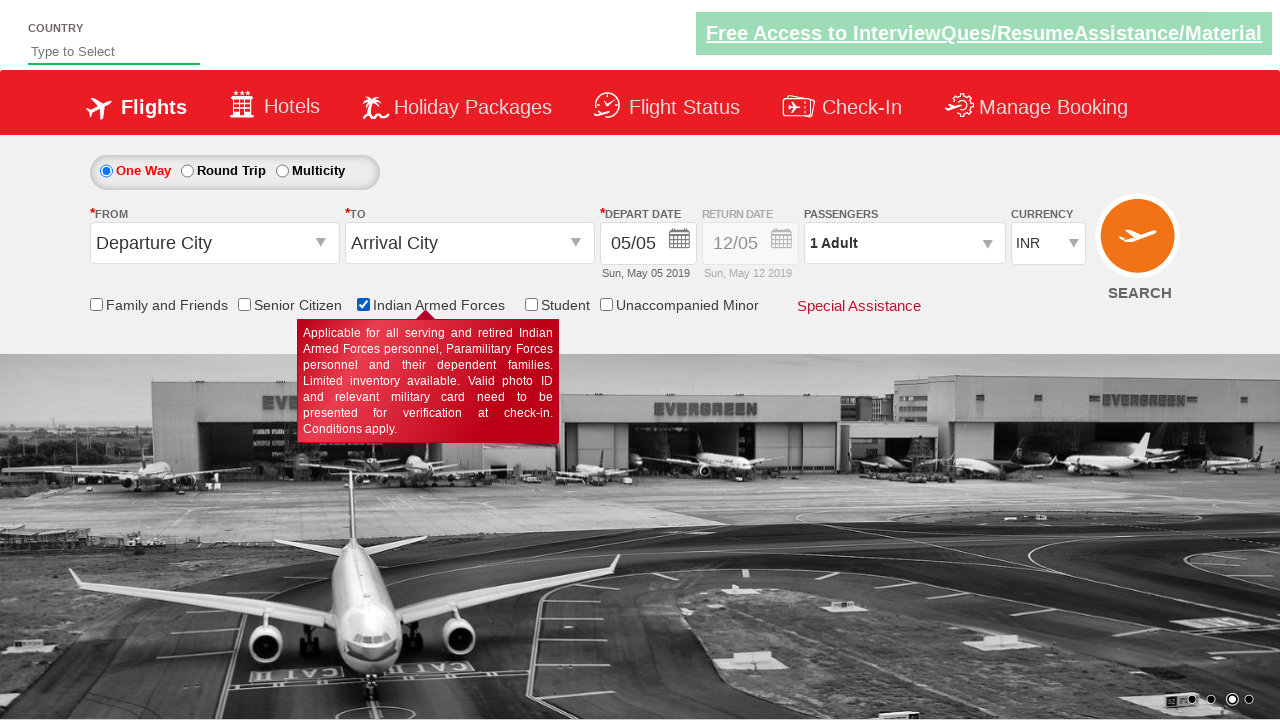

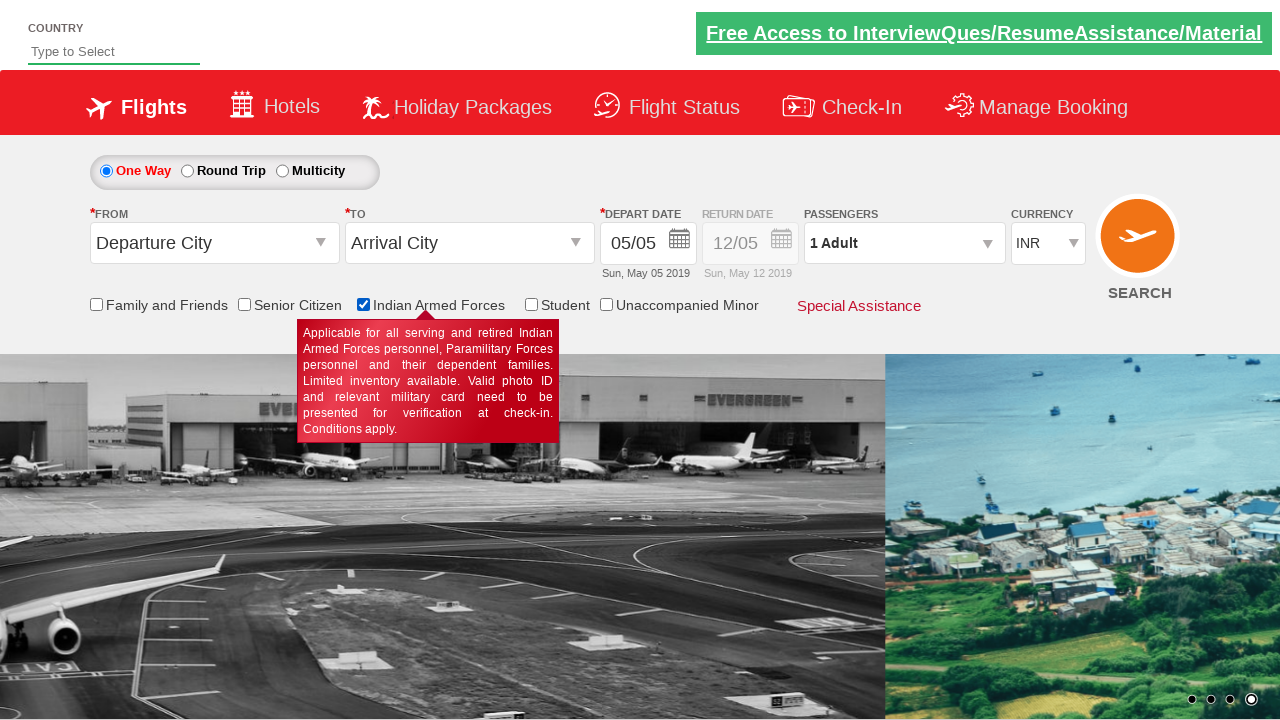